Adds a task to a todo list application (test intentionally has a failing assertion in original)

Starting URL: https://herziopinto.github.io/lista-de-tarefas/

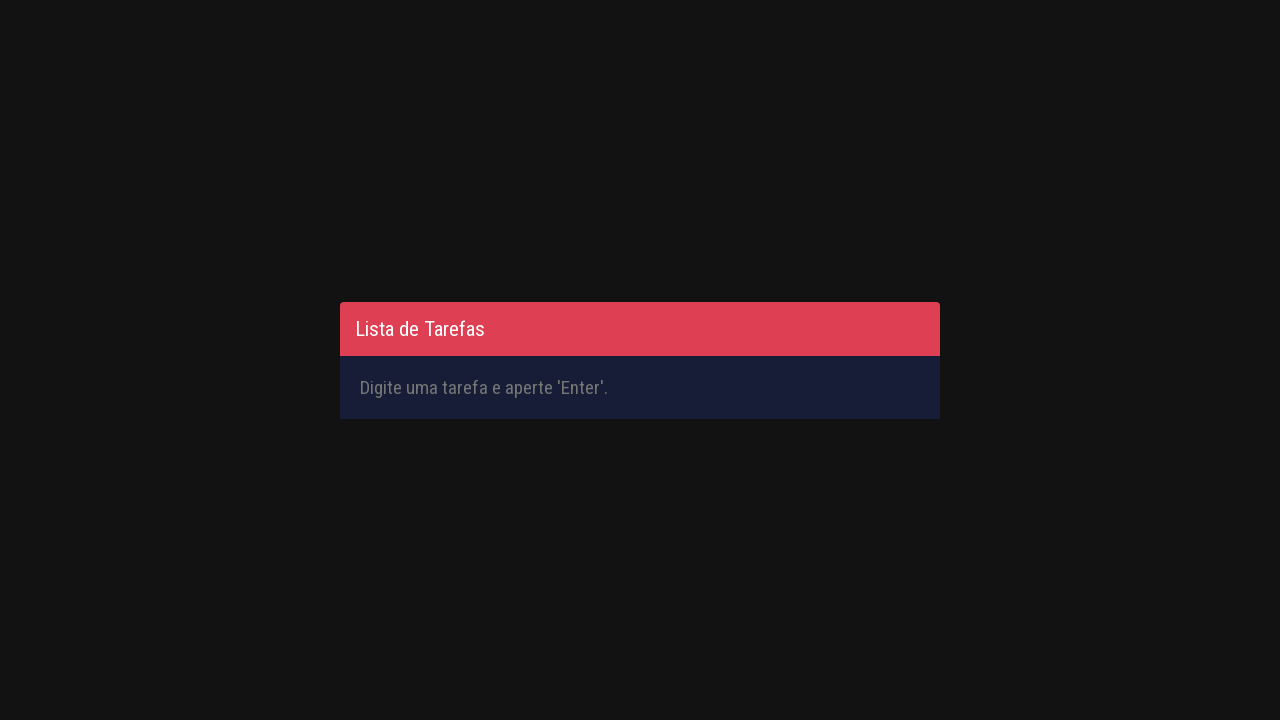

Filled task input field with 'Aprender Selenium' on #inputTask
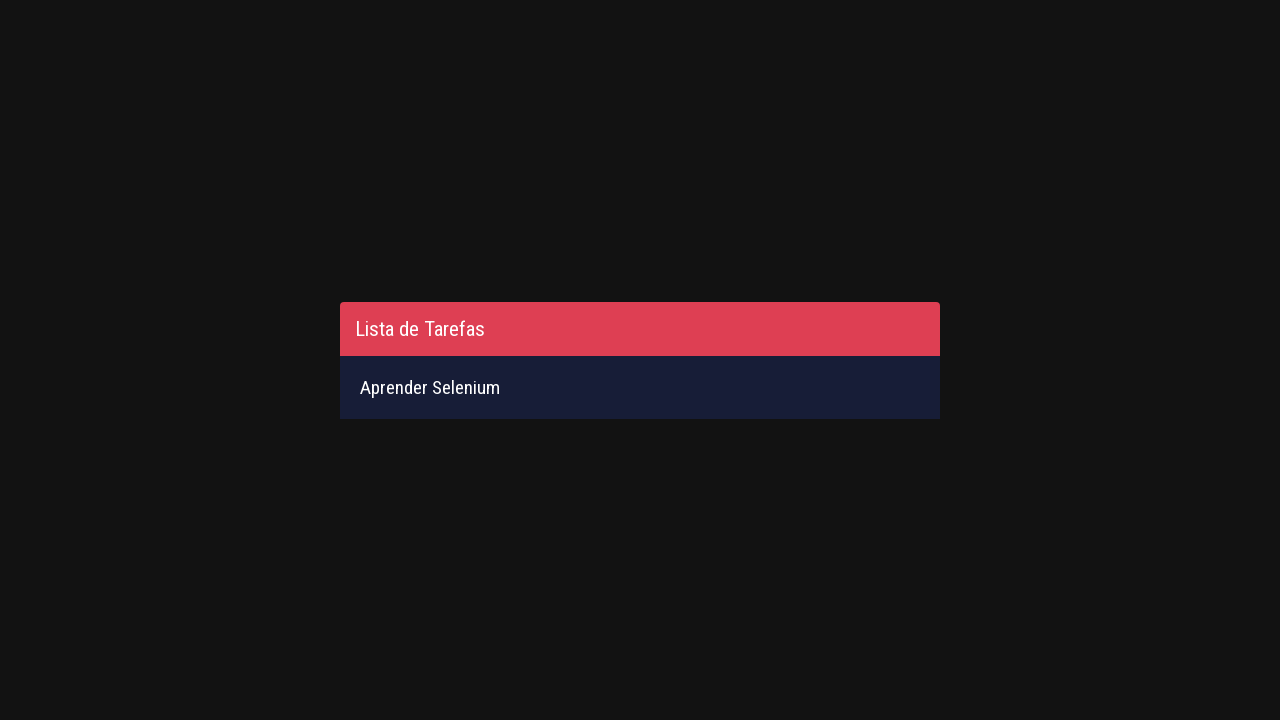

Pressed Enter to add the task on #inputTask
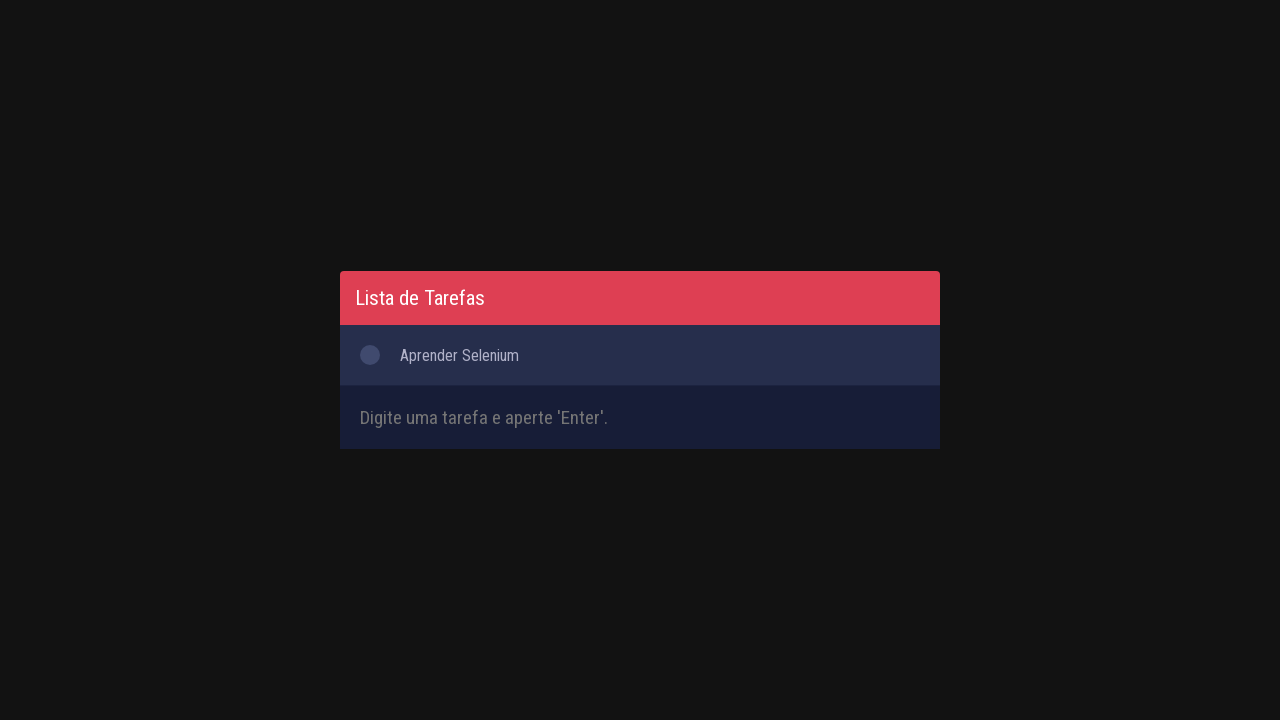

Task appeared in the todo list
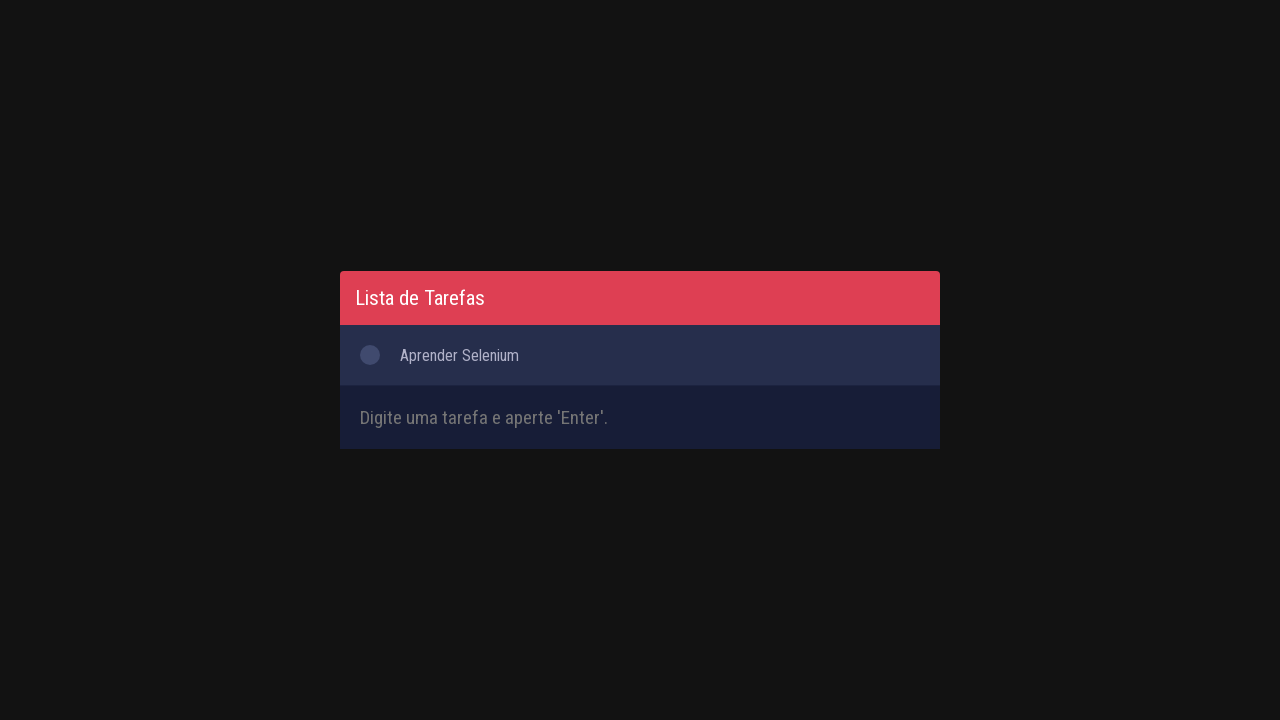

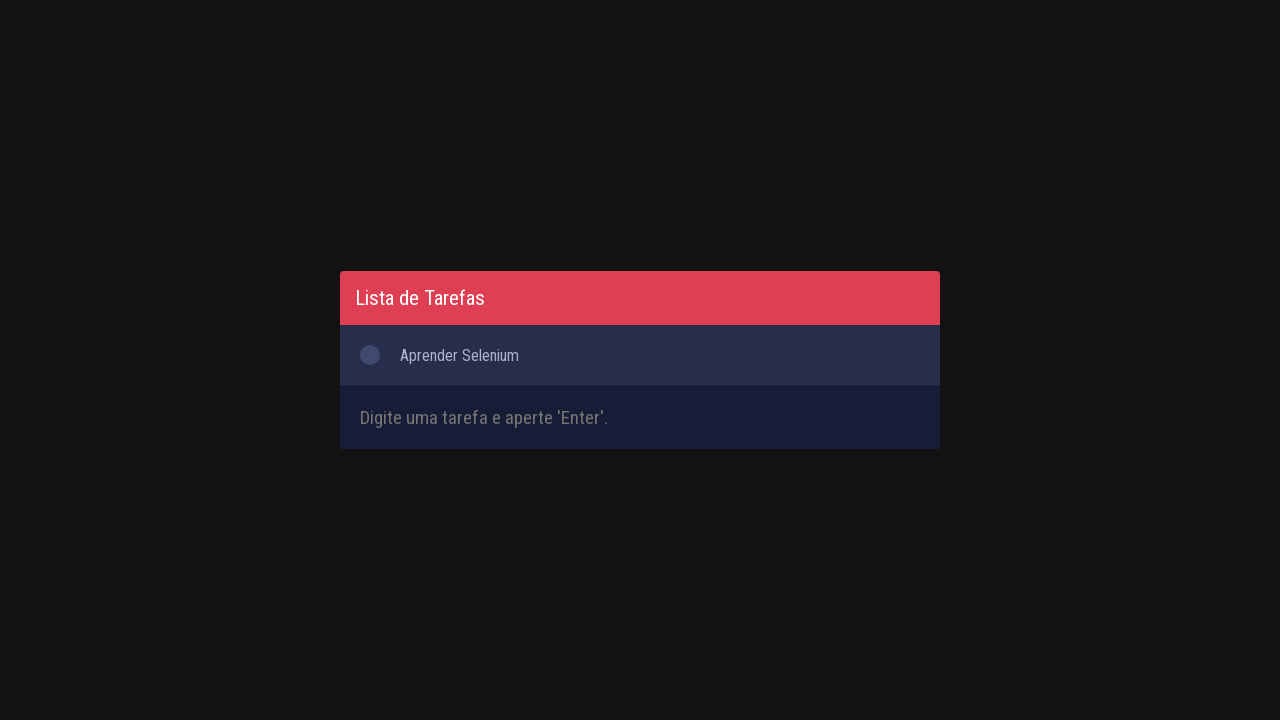